Tests clicking functionality by navigating to Add/Remove Elements page and clicking the Add Element button

Starting URL: https://the-internet.herokuapp.com

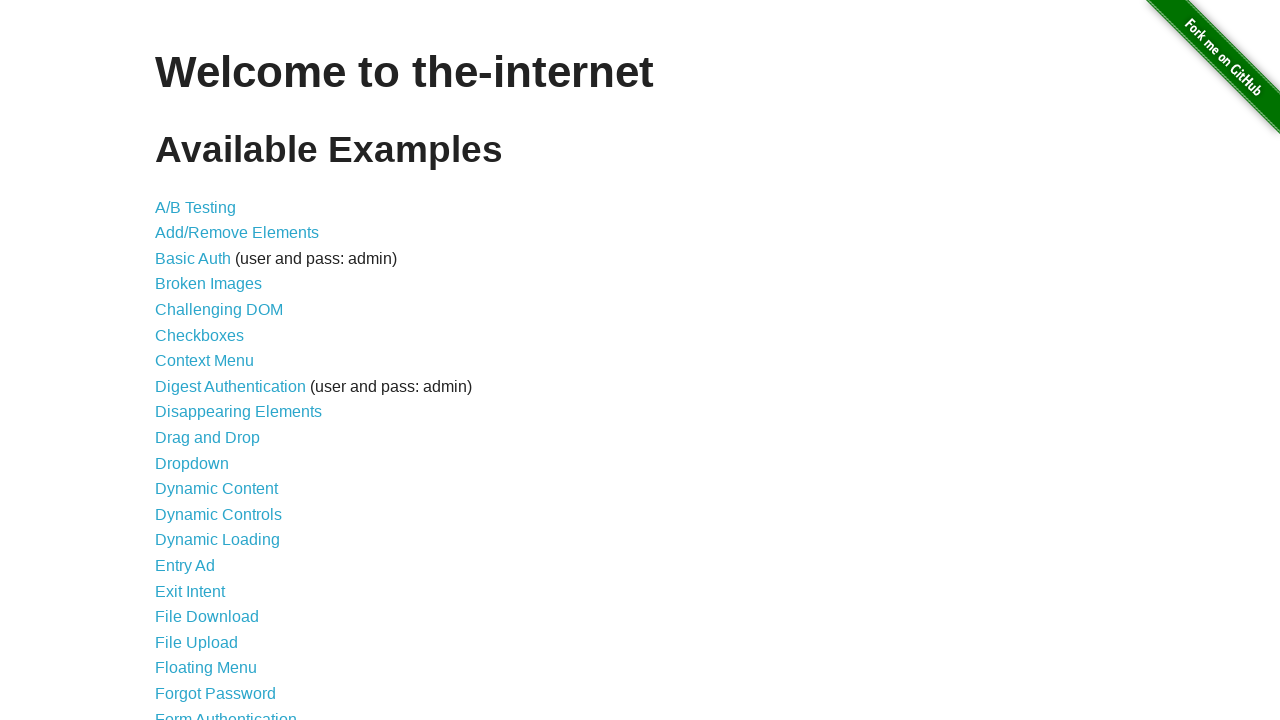

Clicked on Add/Remove Elements link at (237, 233) on text=Add/Remove Elements
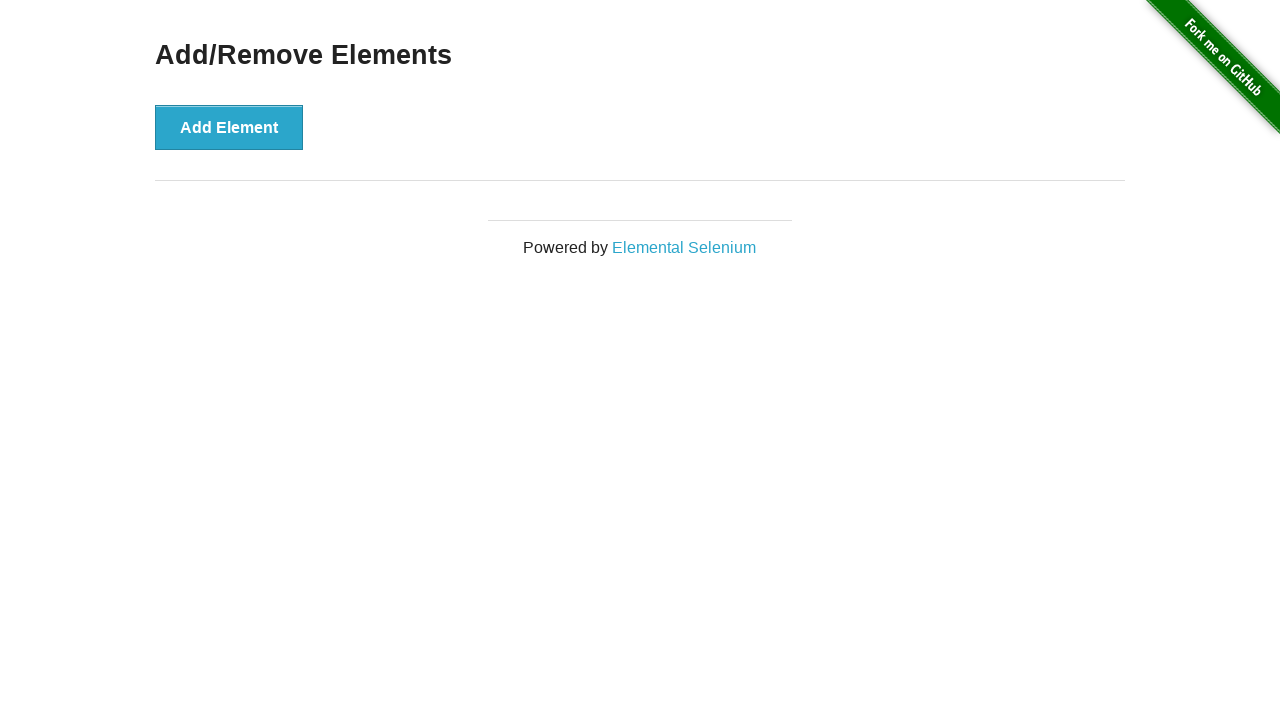

Clicked on Add Element button at (229, 127) on text=Add Element
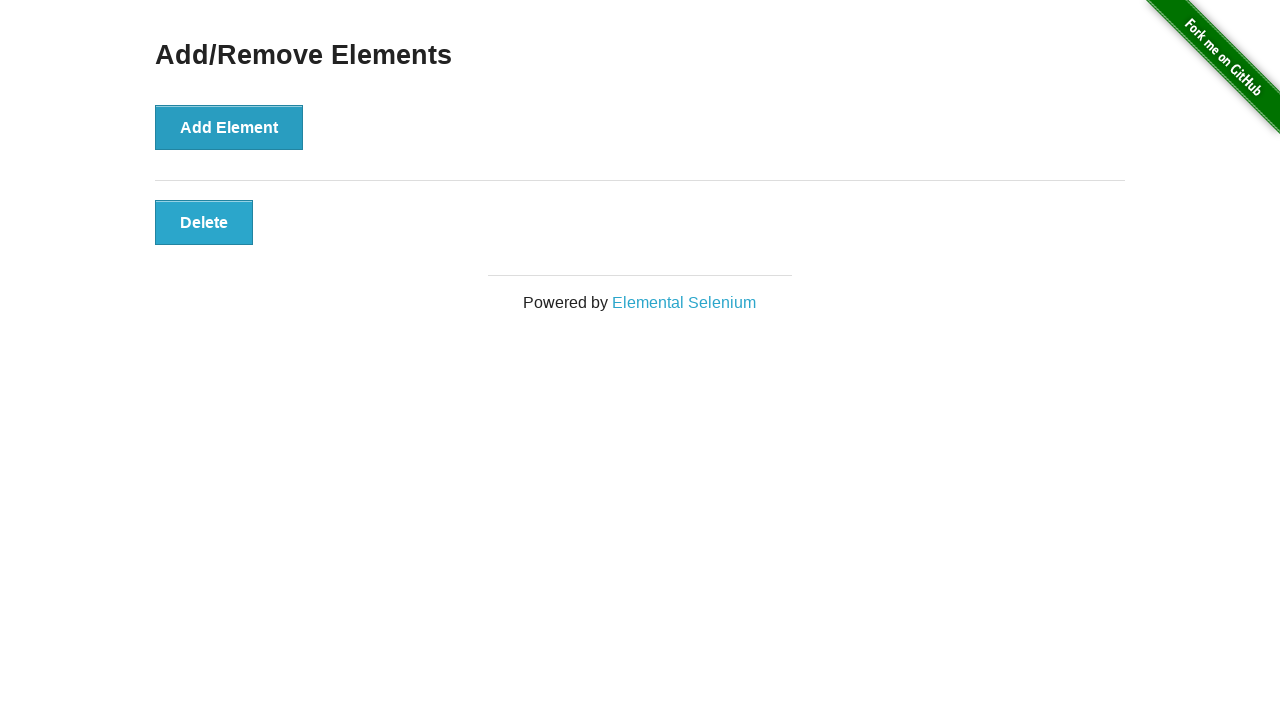

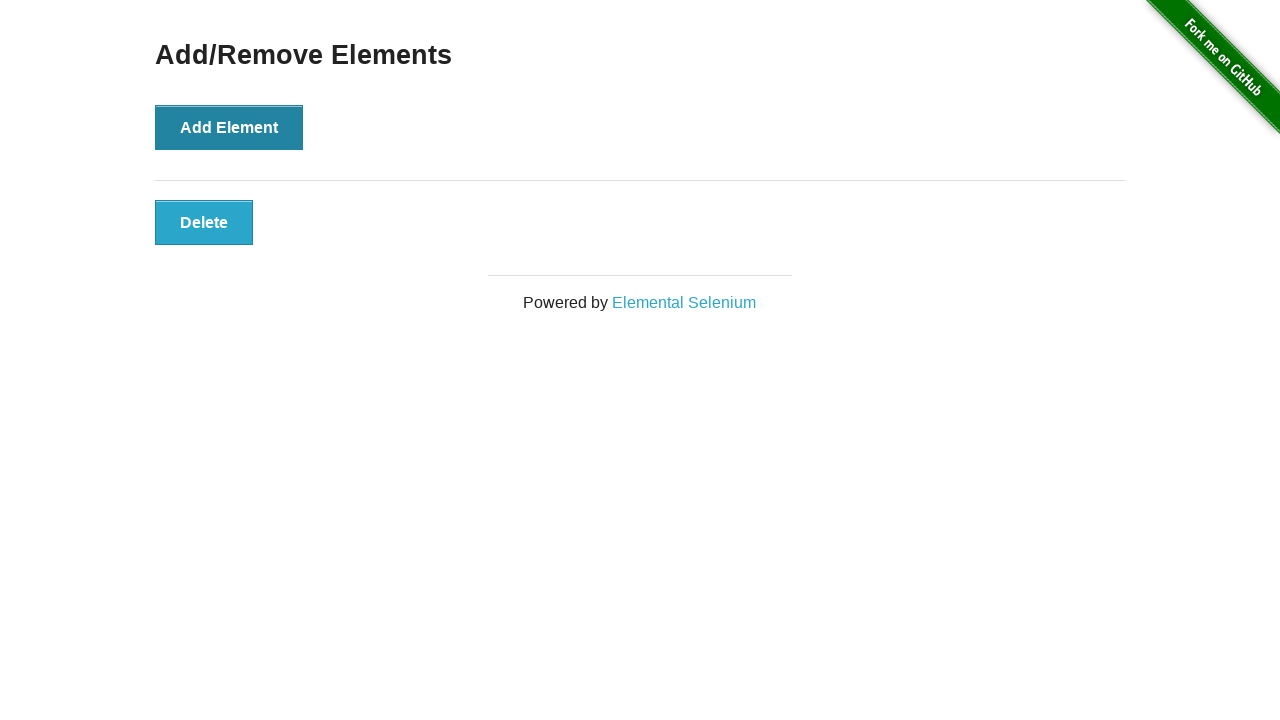